Tests that the counter displays the correct number of todo items

Starting URL: https://demo.playwright.dev/todomvc

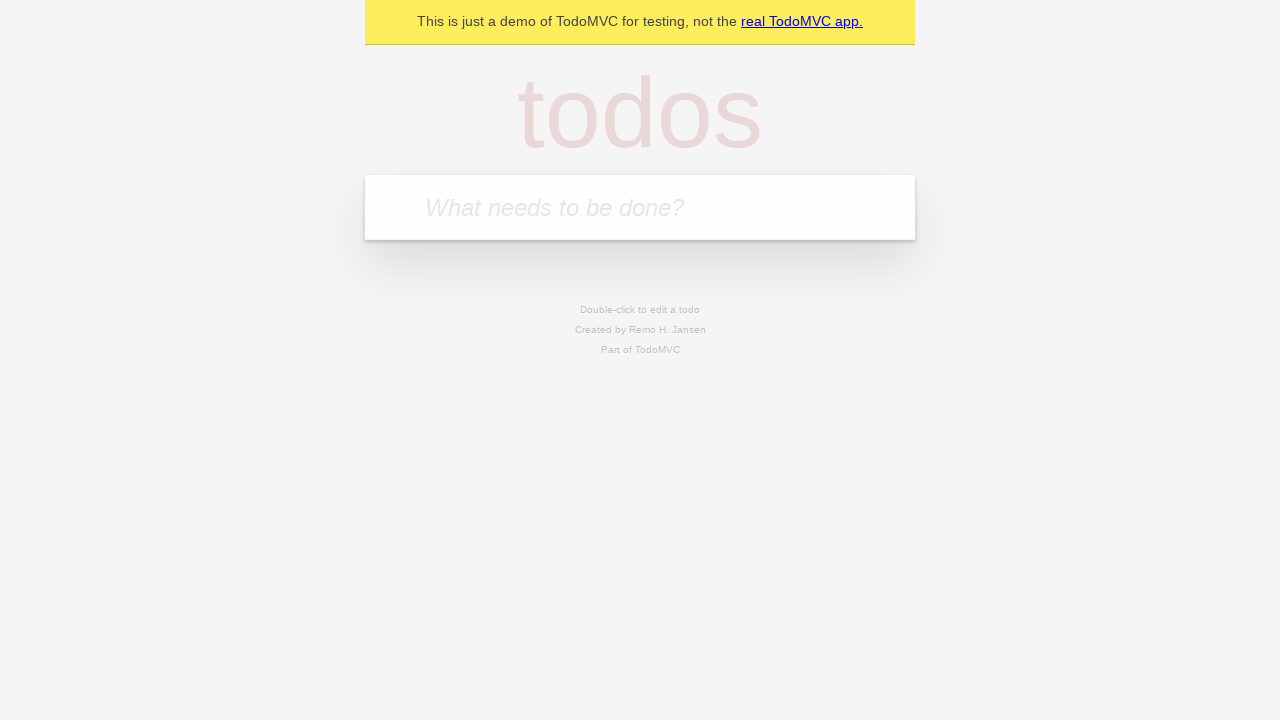

Located the todo input field with placeholder 'What needs to be done?'
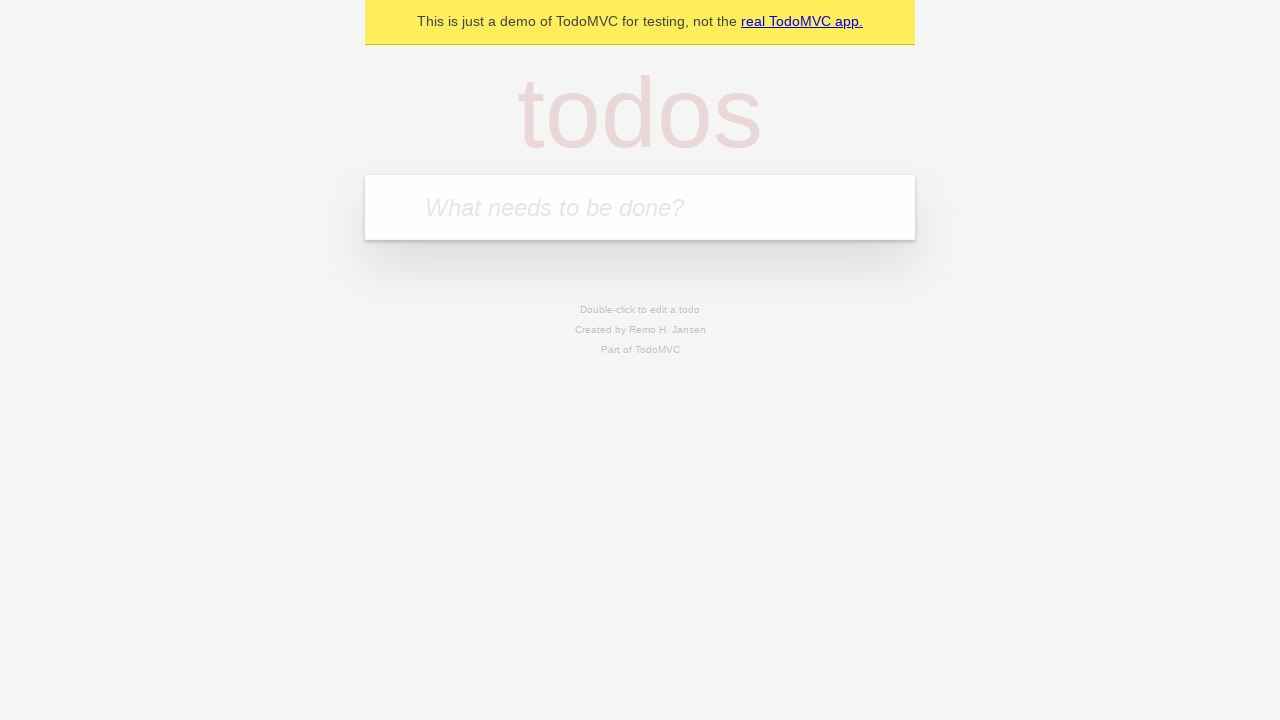

Filled todo input with 'buy some cheese' on internal:attr=[placeholder="What needs to be done?"i]
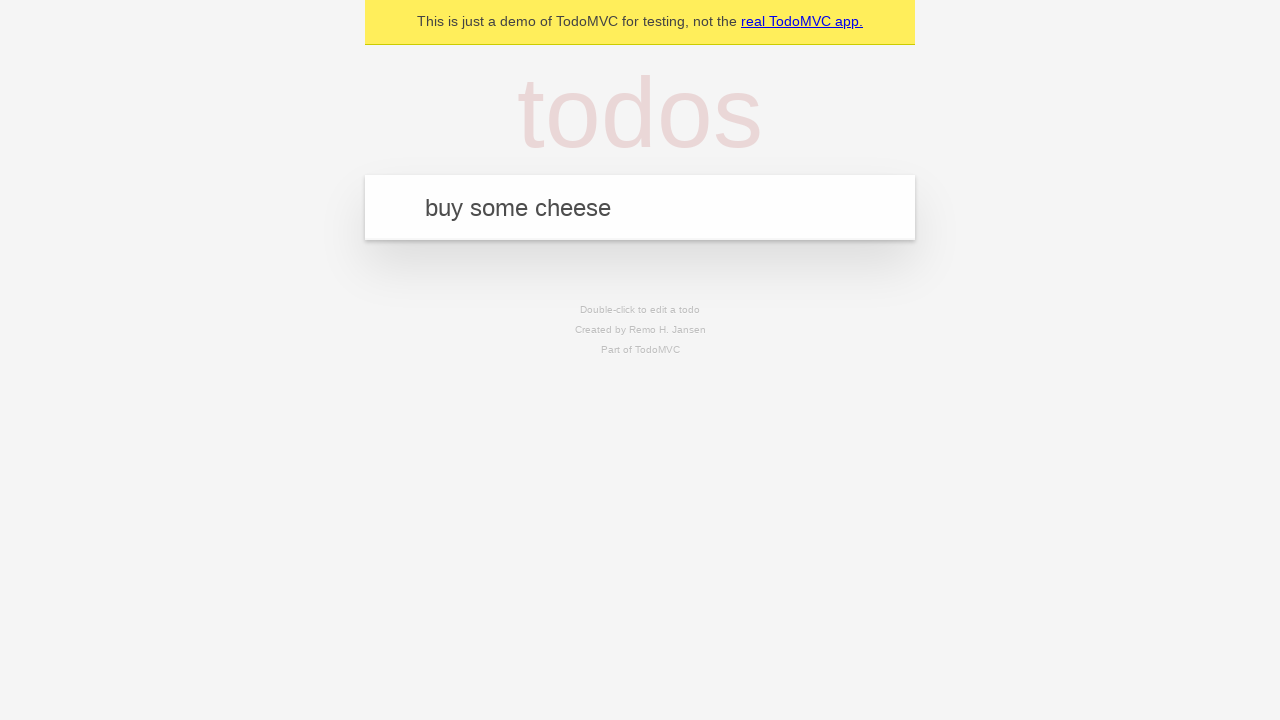

Pressed Enter to create first todo item on internal:attr=[placeholder="What needs to be done?"i]
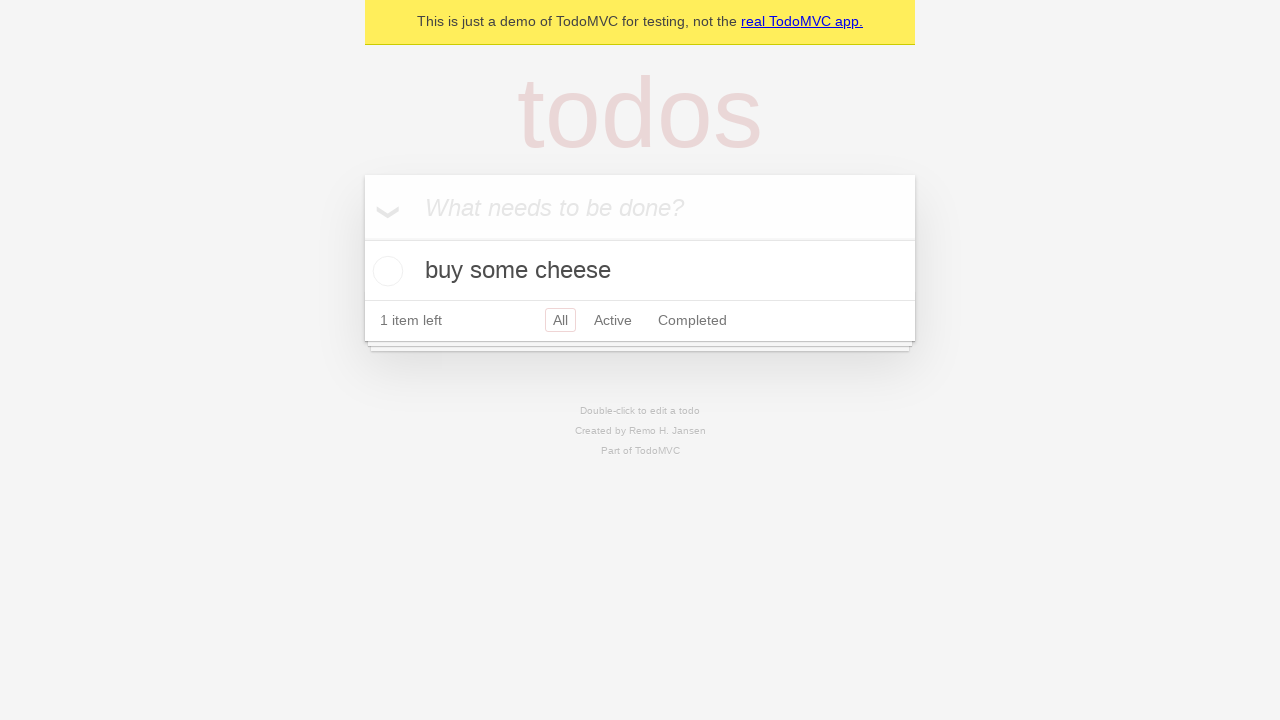

Waited for todo counter to appear
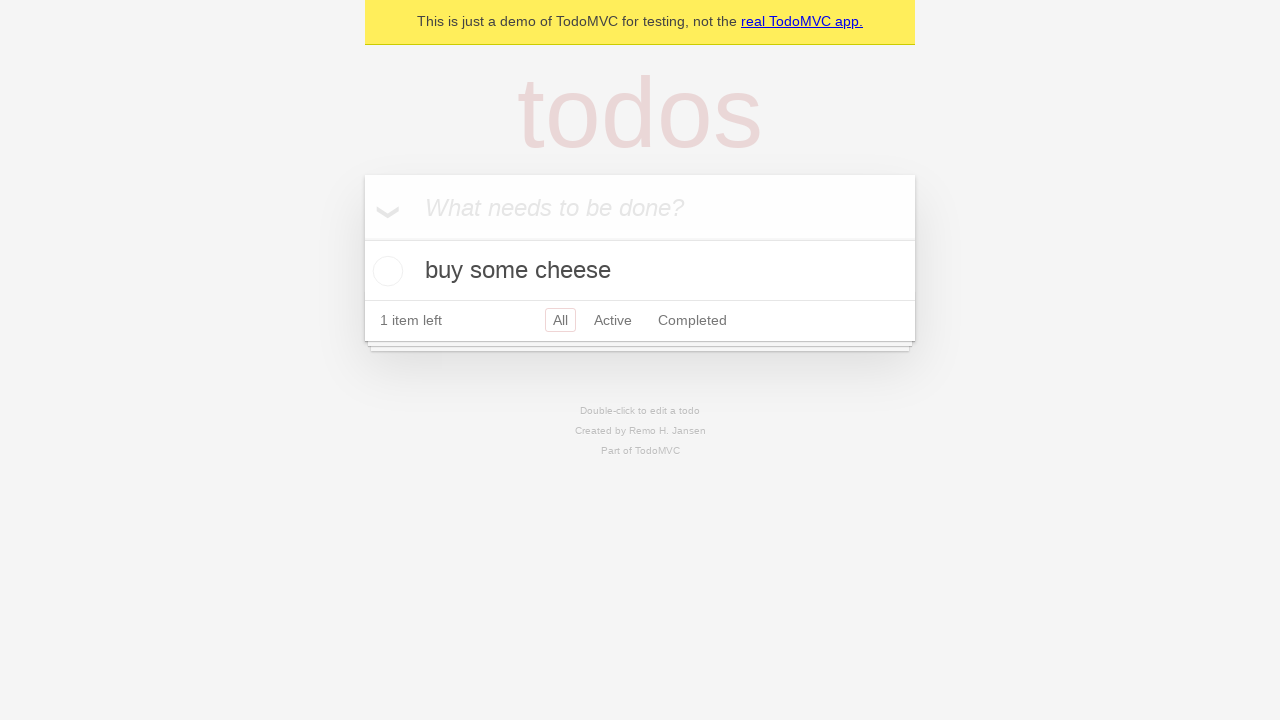

Filled todo input with 'feed the cat' on internal:attr=[placeholder="What needs to be done?"i]
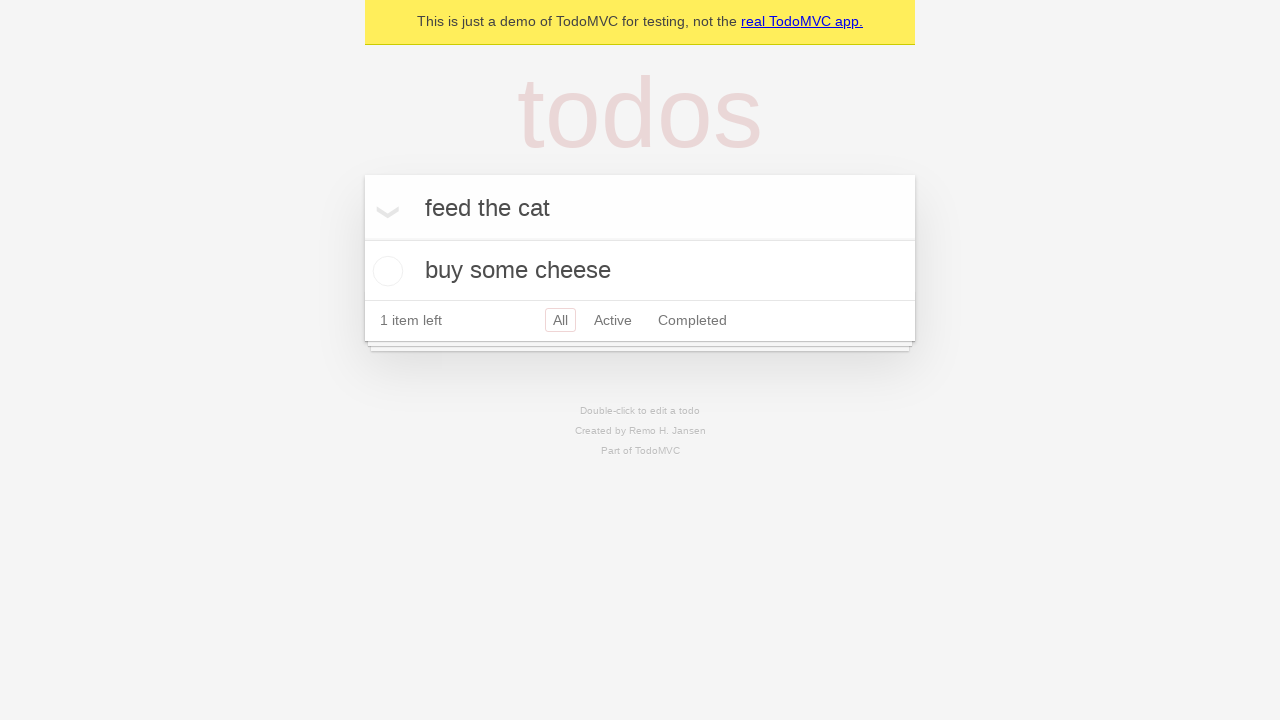

Pressed Enter to create second todo item on internal:attr=[placeholder="What needs to be done?"i]
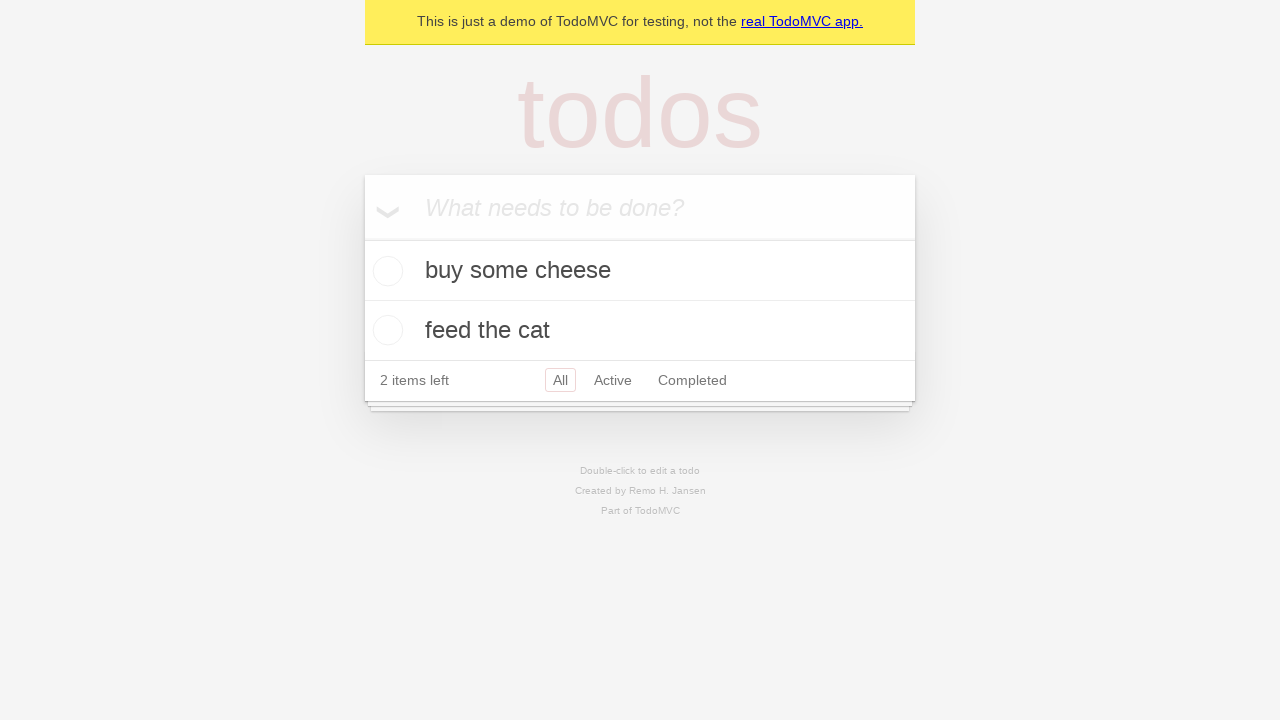

Waited for second todo item to appear in the list
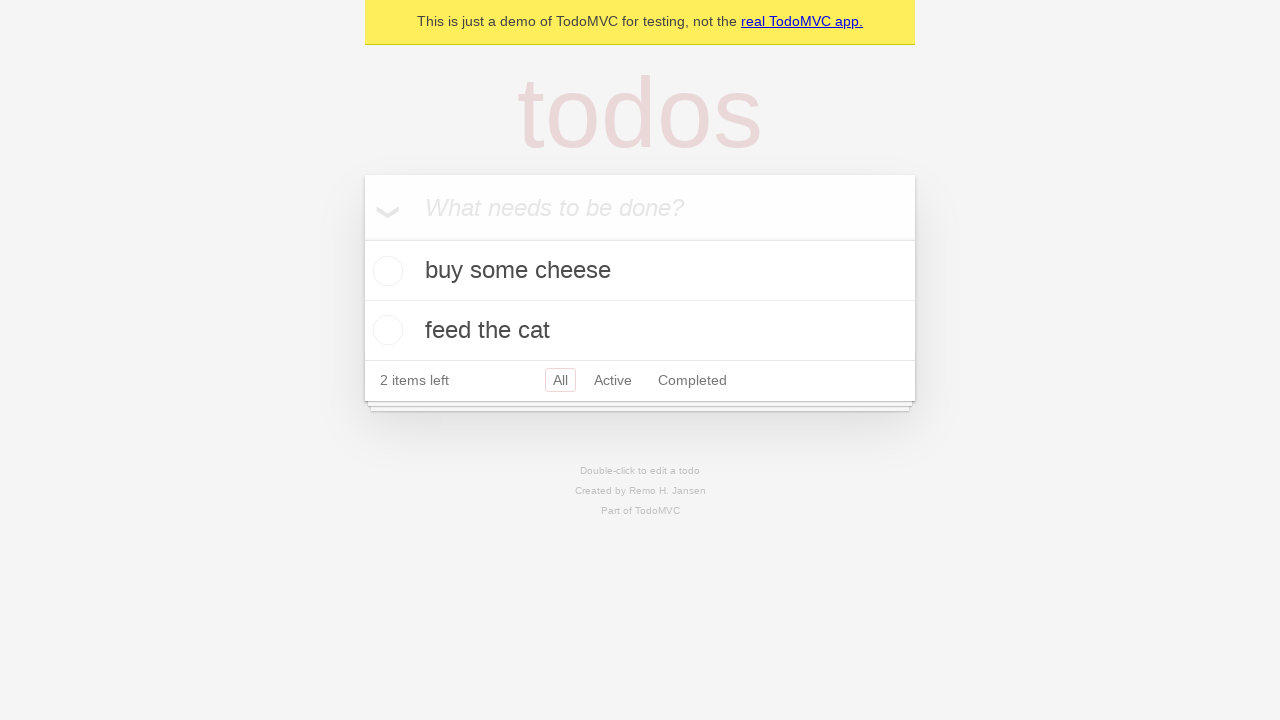

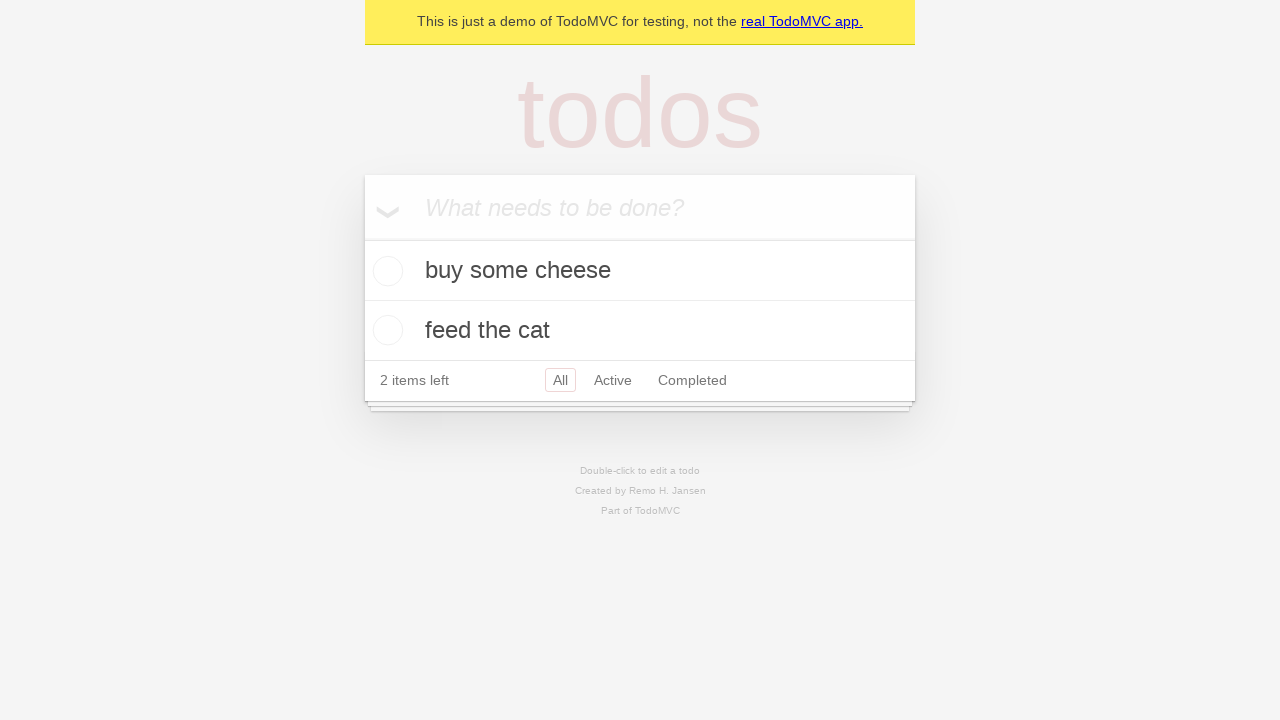